Tests the basic calculator's addition functionality by entering two numbers, selecting the add operation, and verifying the result

Starting URL: https://testsheepnz.github.io/BasicCalculator.html

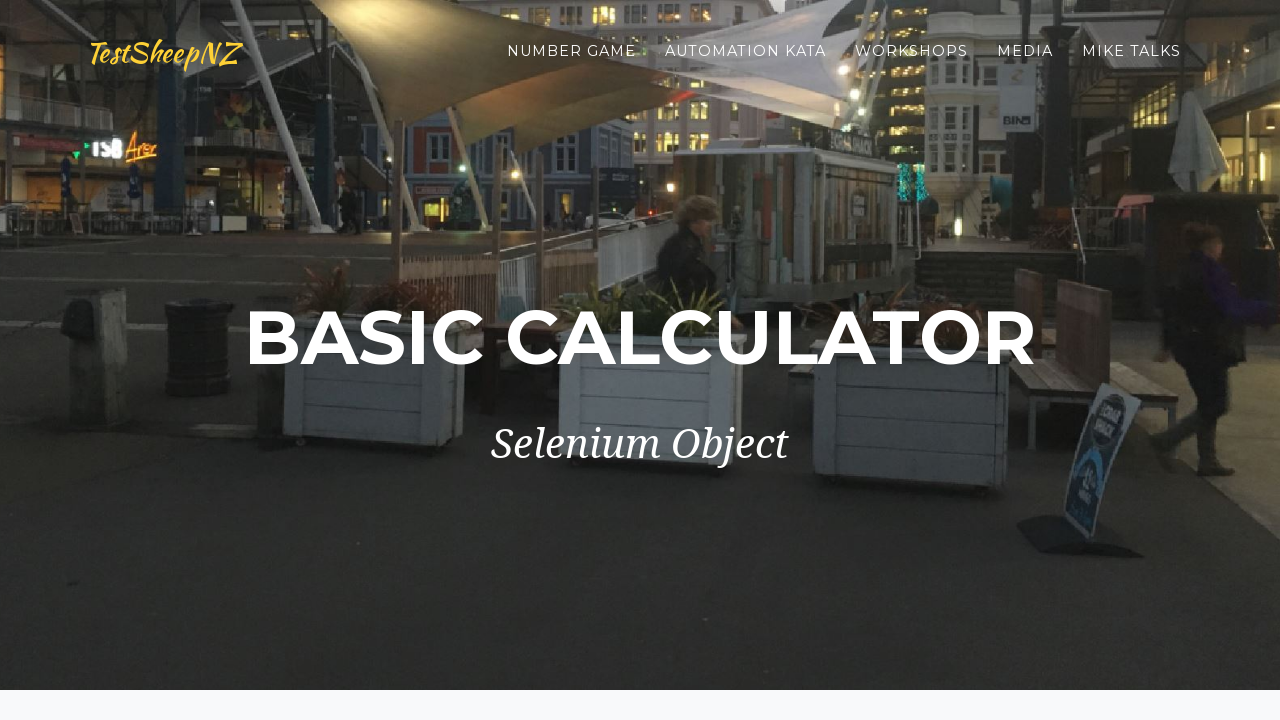

Entered first number '10' in the number1 field on #number1Field
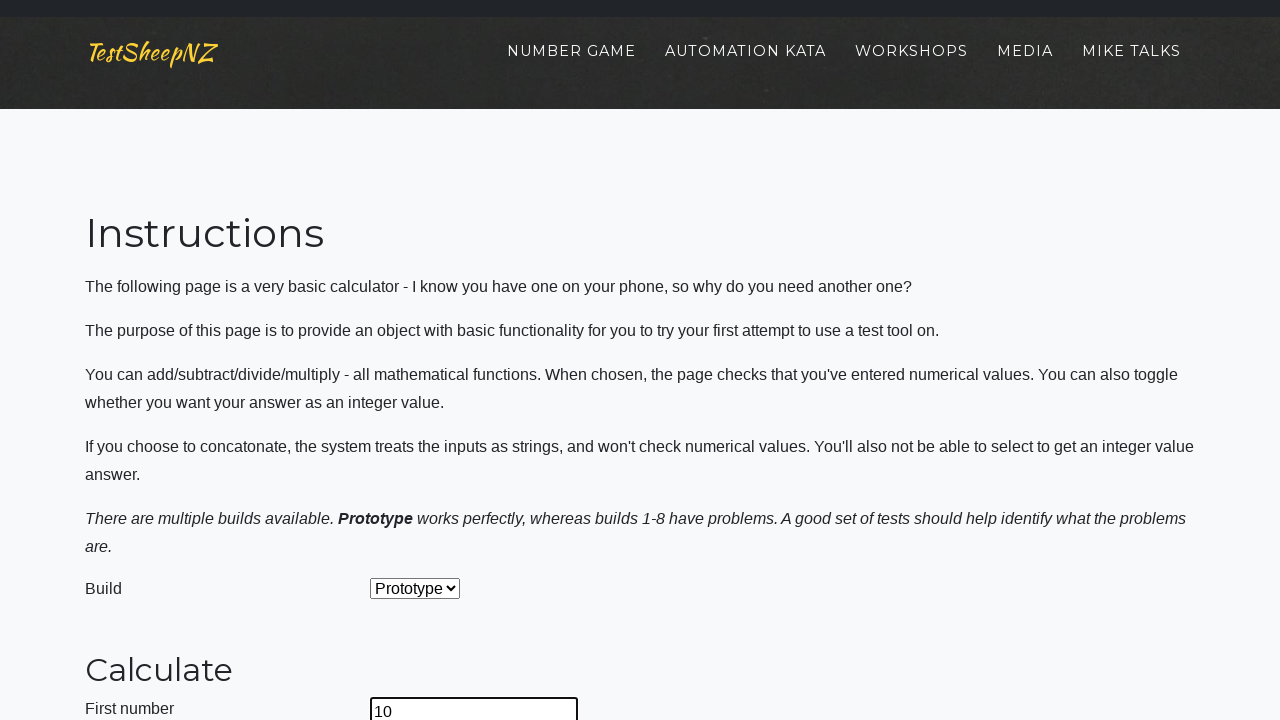

Entered second number '-5' in the number2 field on #number2Field
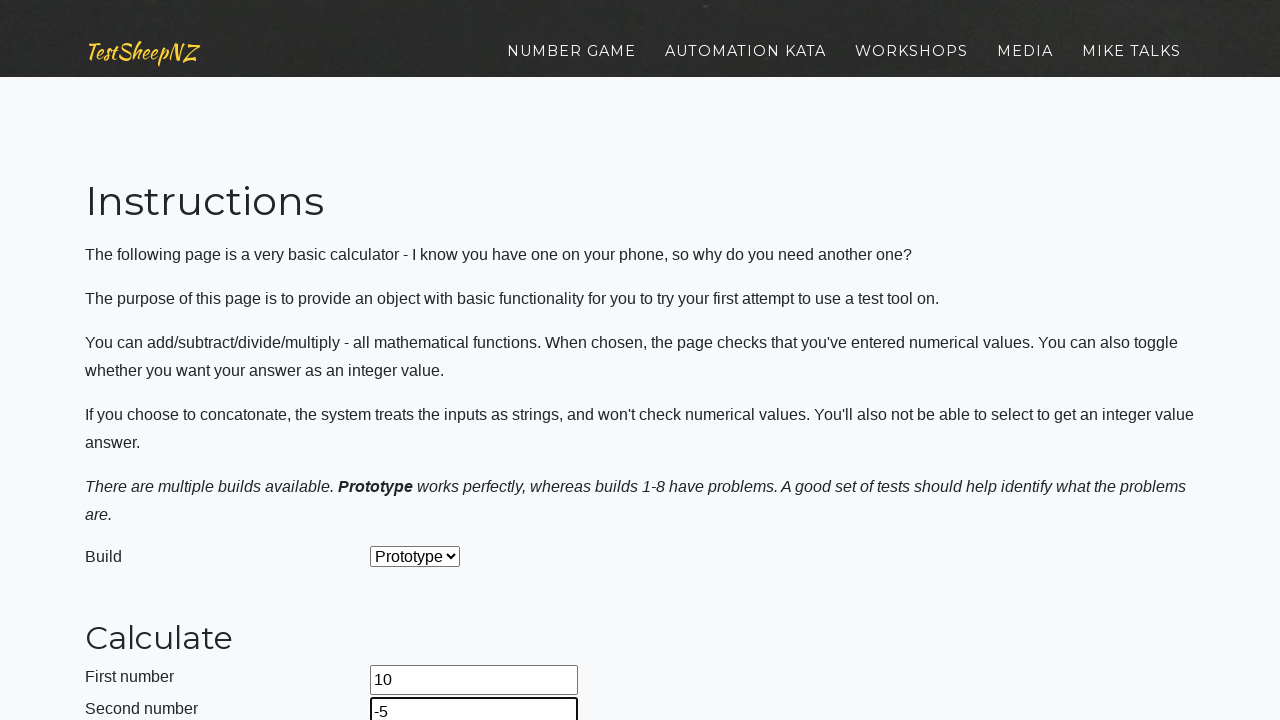

Selected 'Add' operation from the dropdown on #selectOperationDropdown
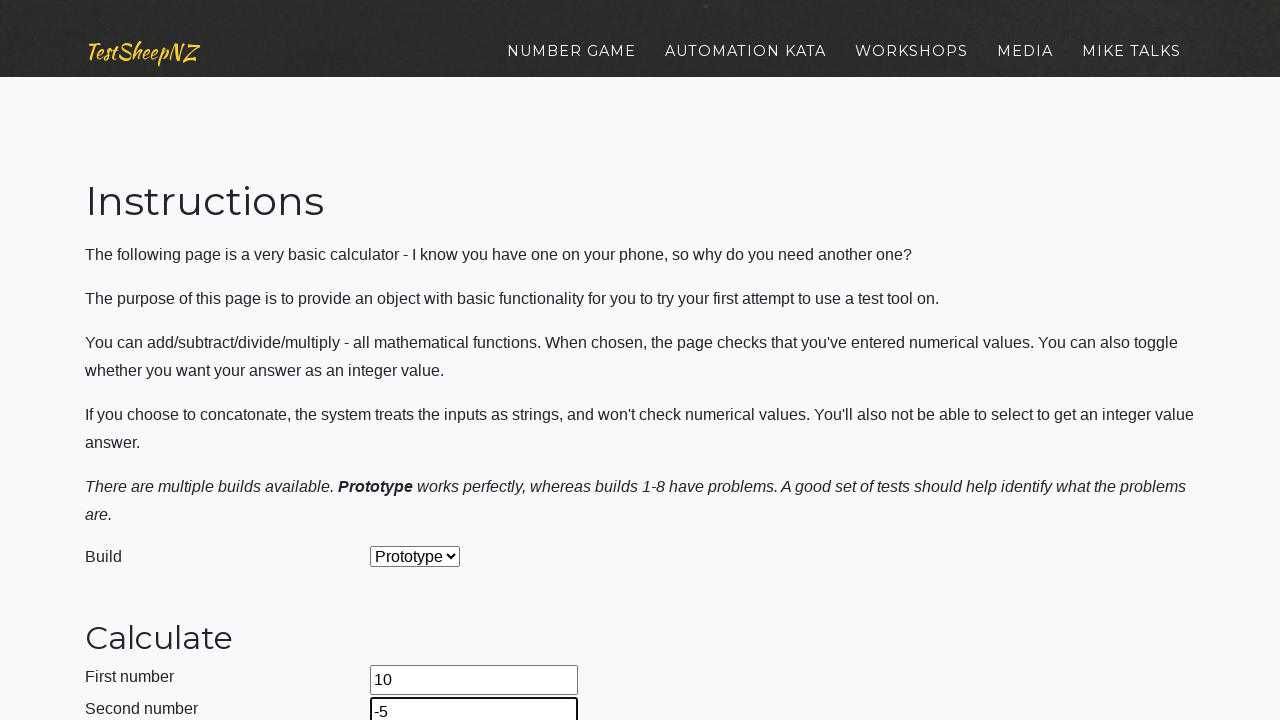

Clicked the calculate button to compute the result at (422, 361) on #calculateButton
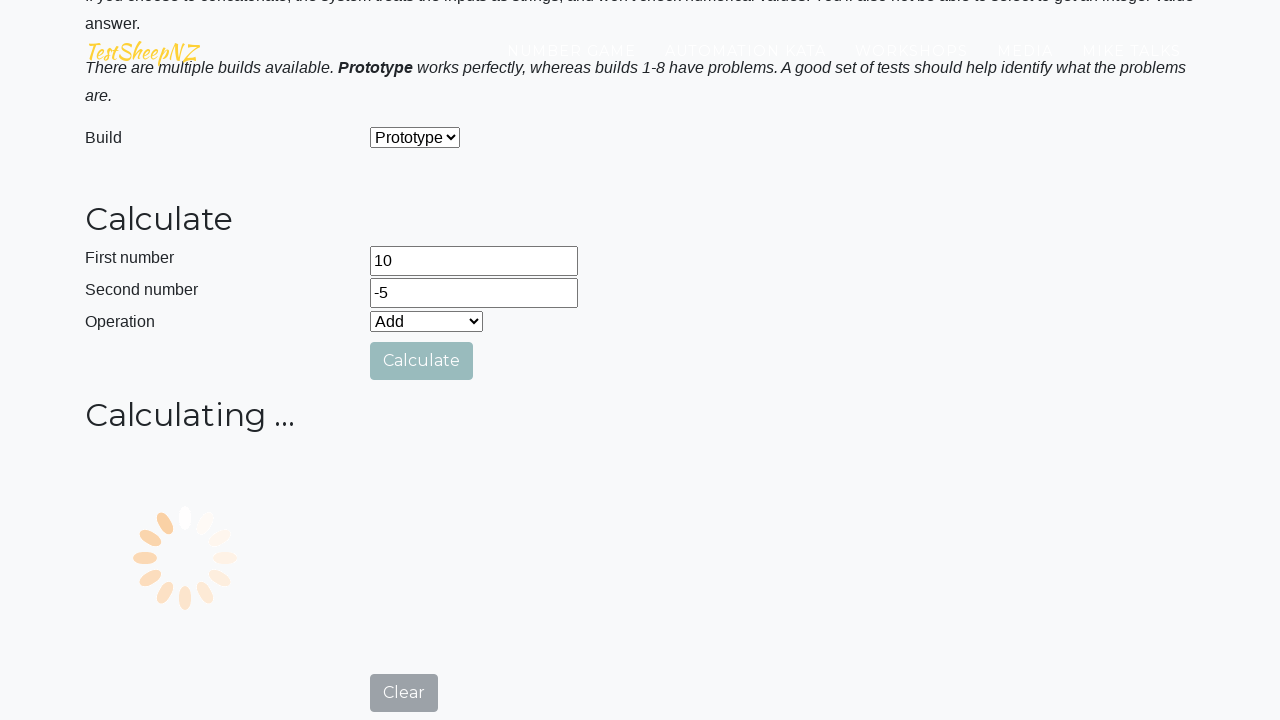

Checked the integer select checkbox at (376, 714) on #integerSelect
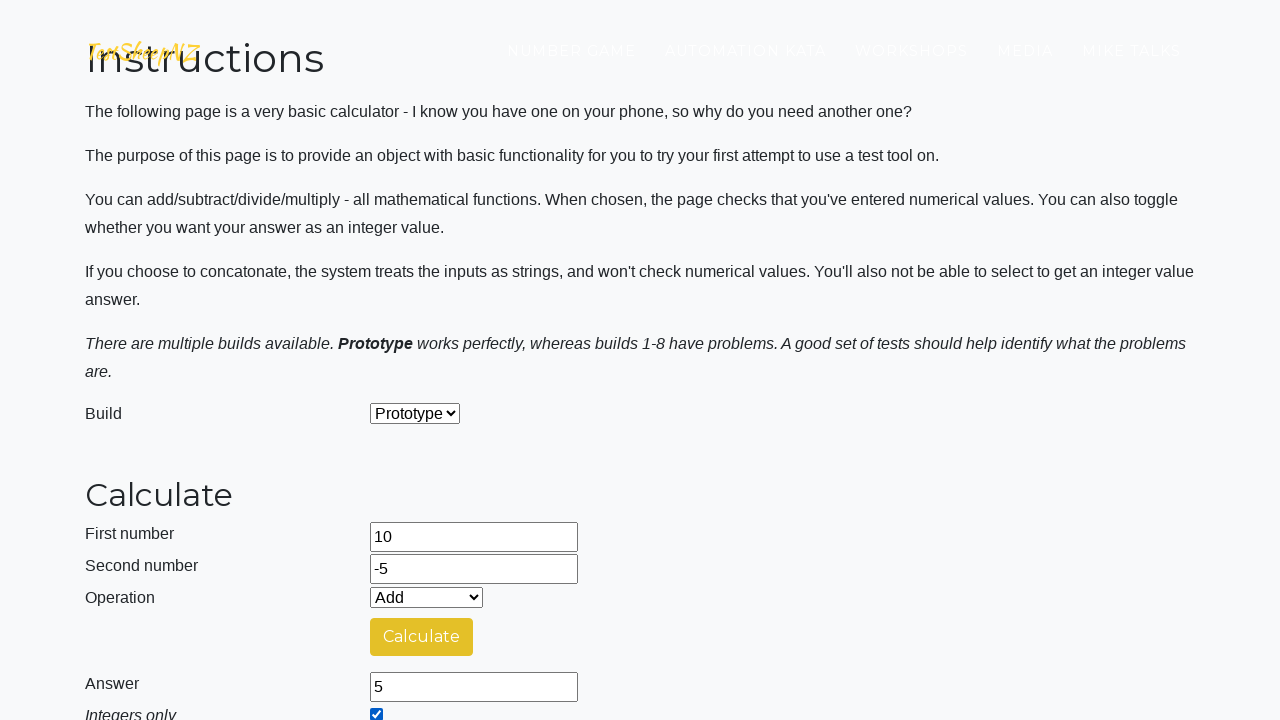

Clicked the clear button to reset the calculator form at (404, 485) on #clearButton
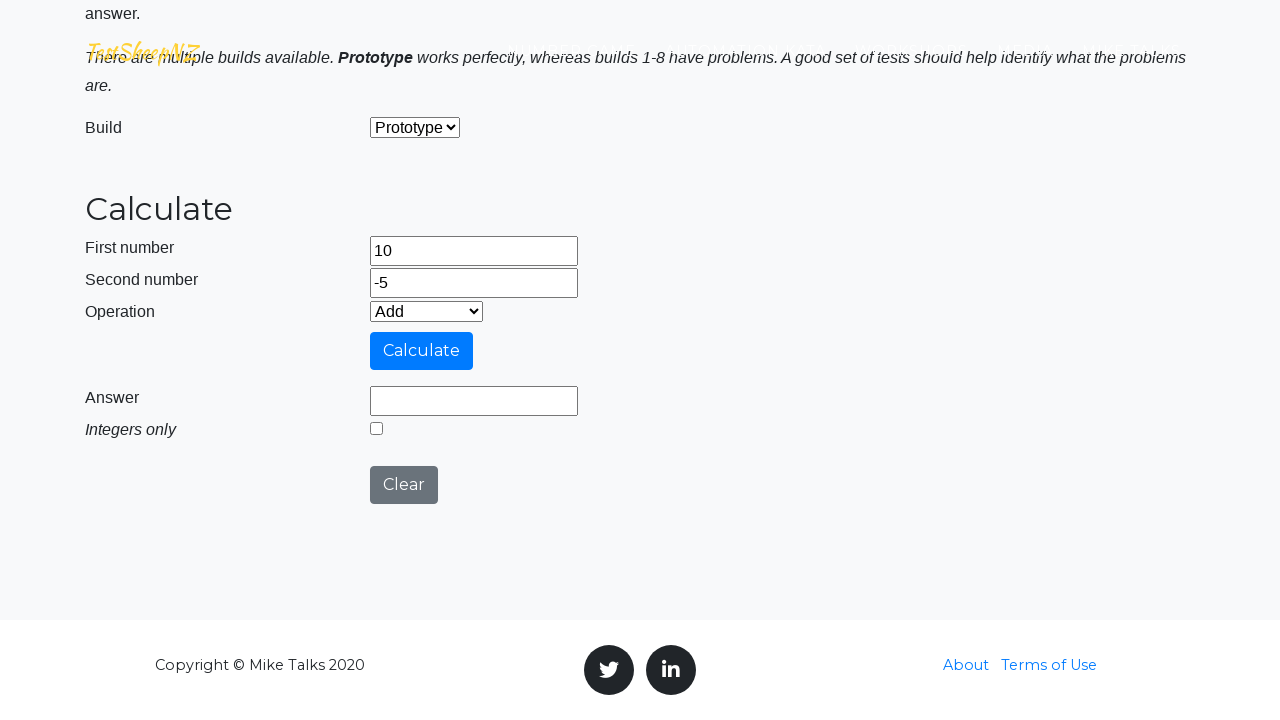

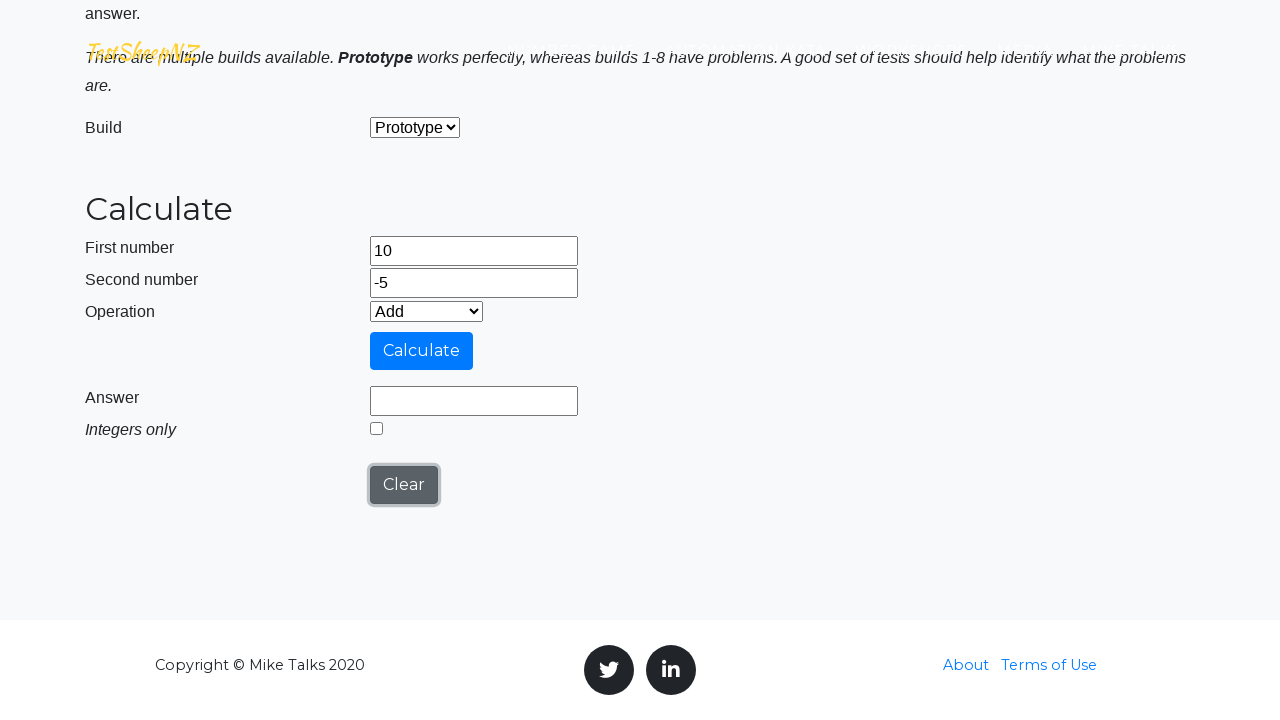